Tests that new items are appended to the bottom of the todo list by creating 3 items and verifying the count

Starting URL: https://demo.playwright.dev/todomvc

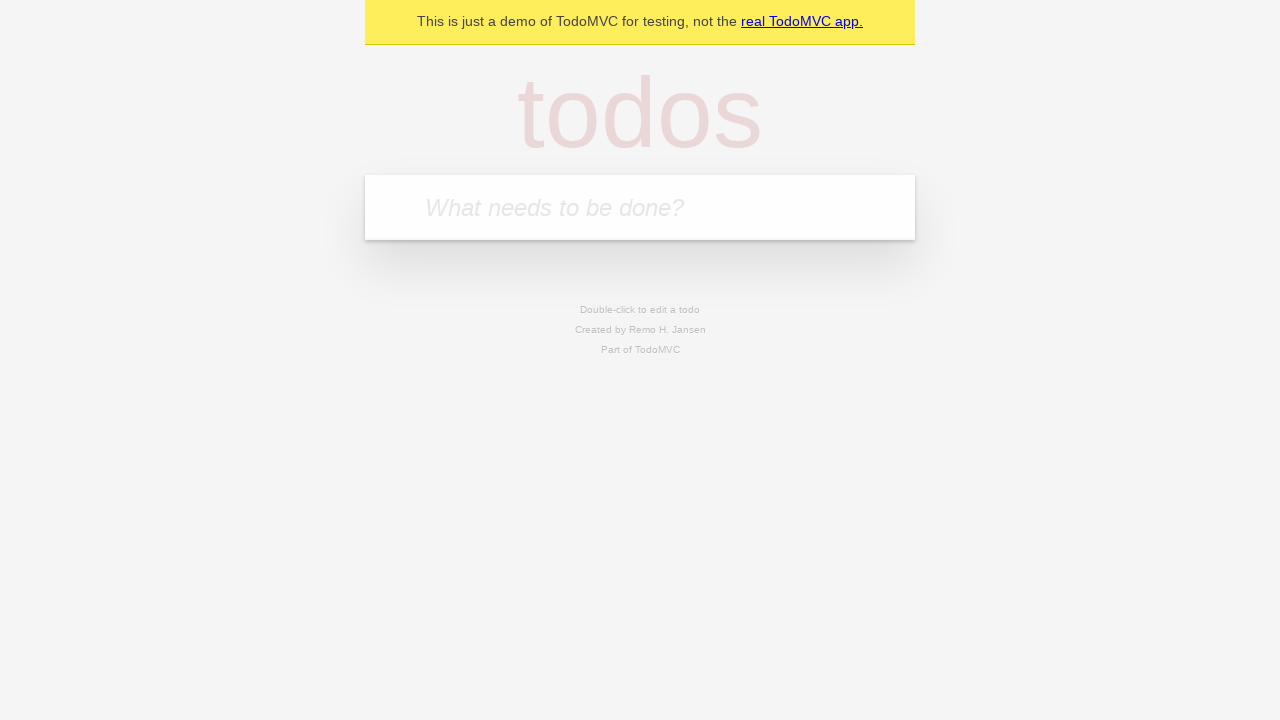

Located the 'What needs to be done?' input field
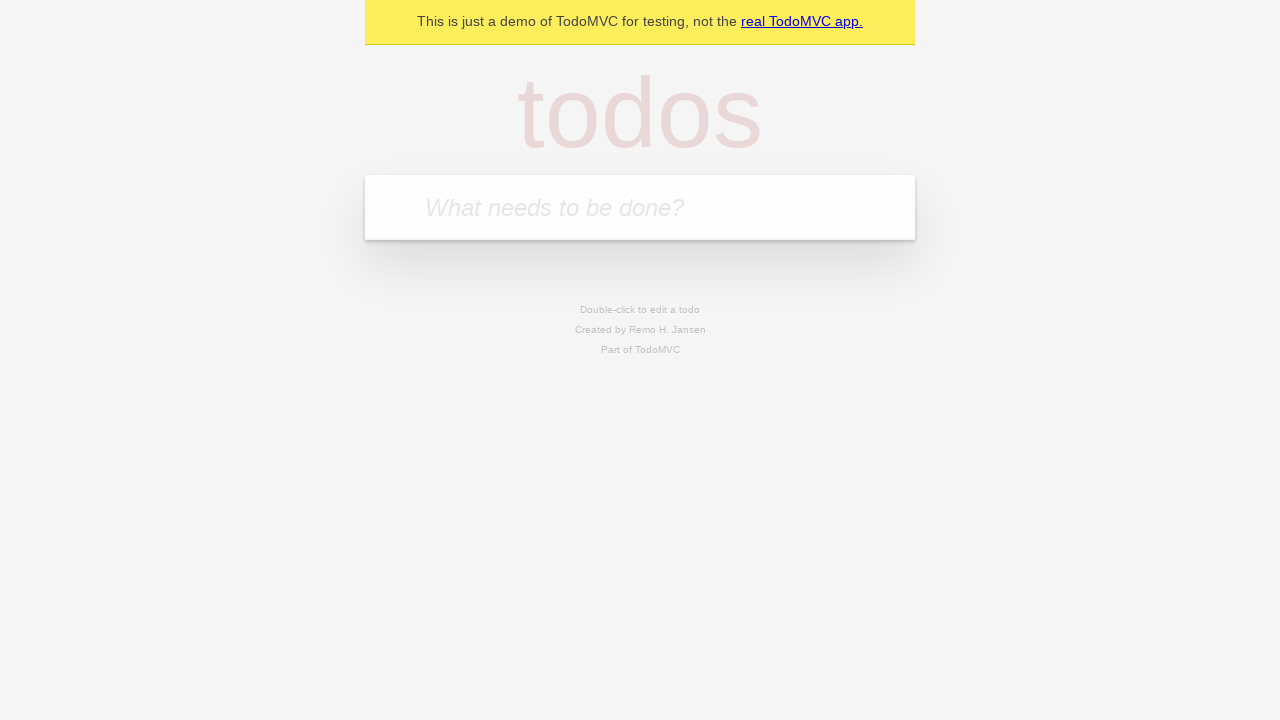

Filled input with 'buy some cheese' on internal:attr=[placeholder="What needs to be done?"i]
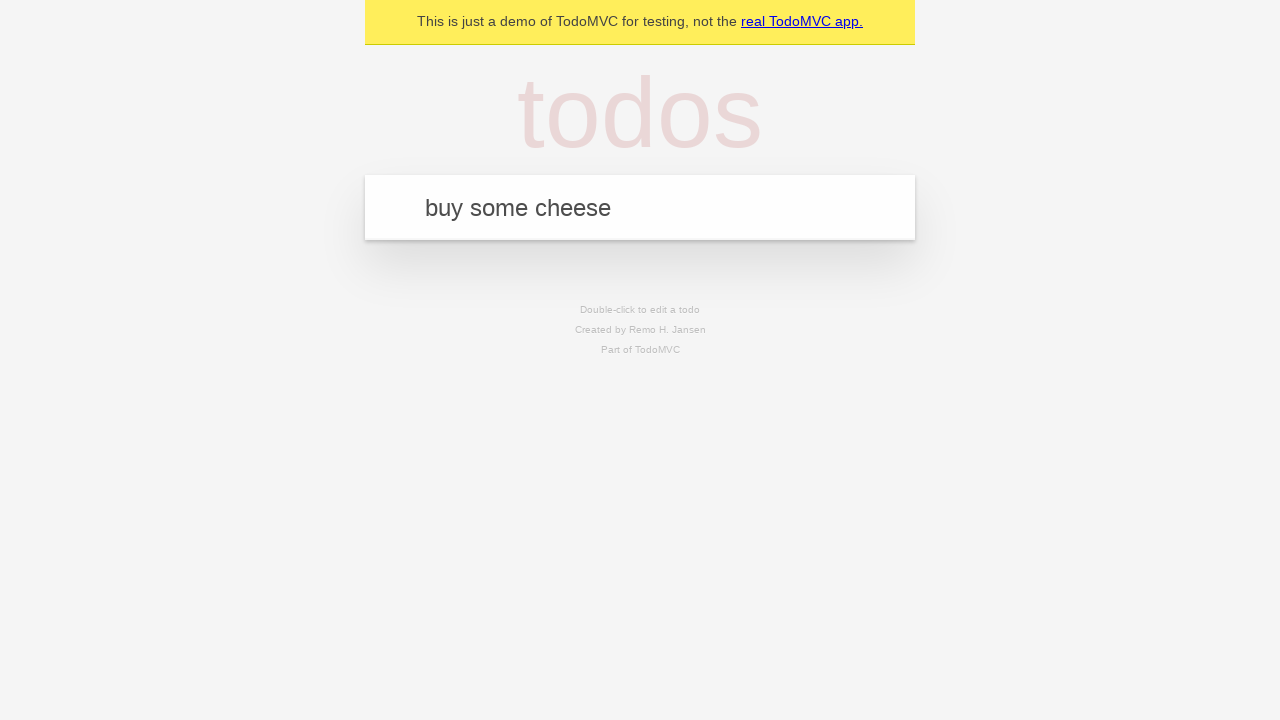

Pressed Enter to create first todo item on internal:attr=[placeholder="What needs to be done?"i]
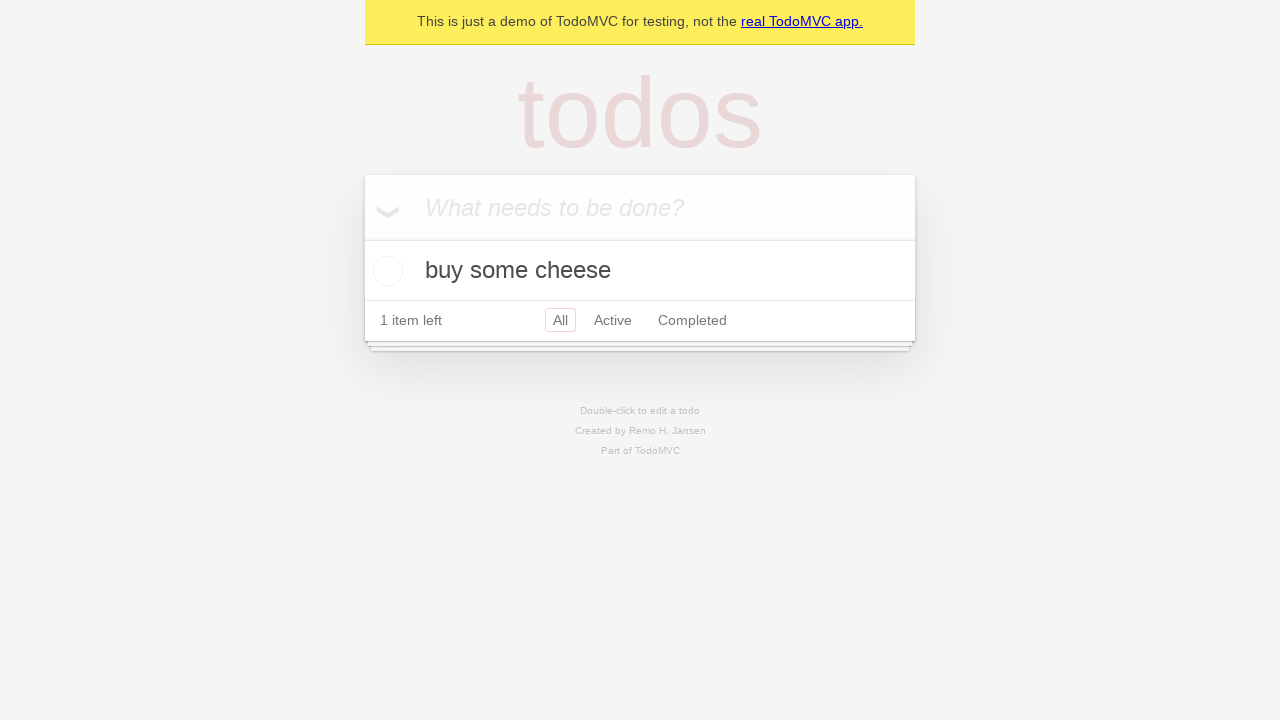

Filled input with 'feed the cat' on internal:attr=[placeholder="What needs to be done?"i]
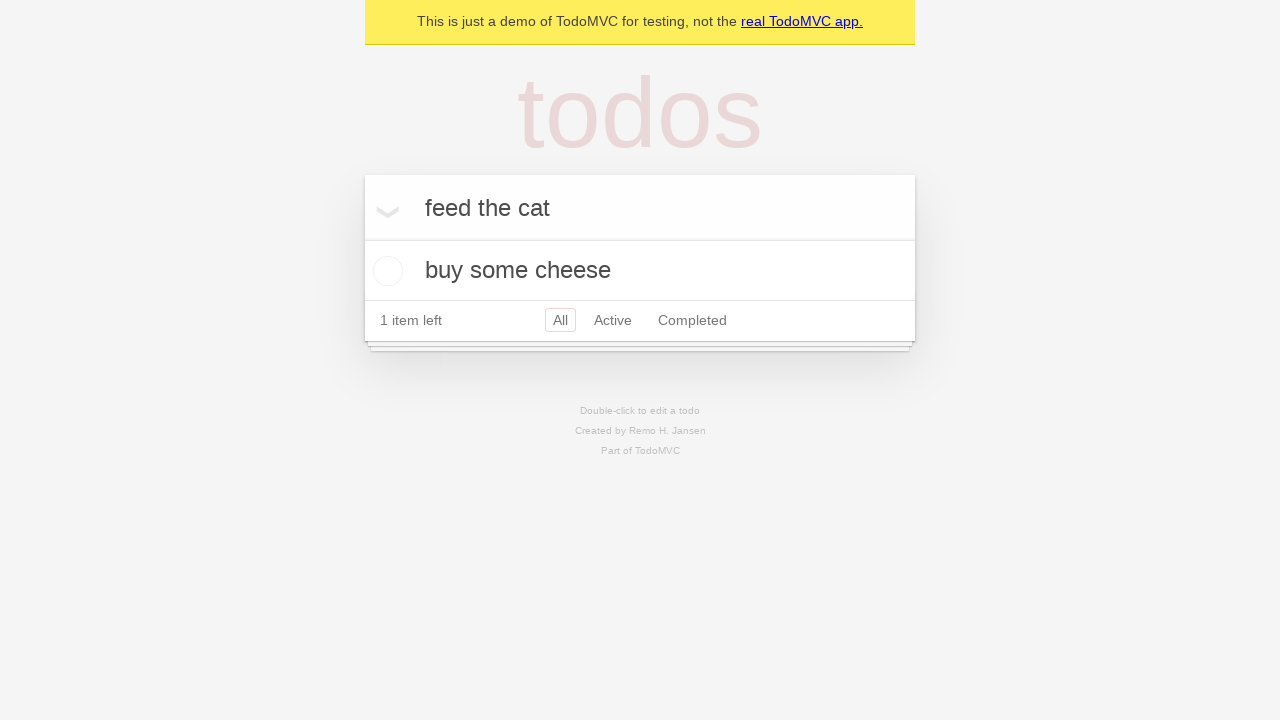

Pressed Enter to create second todo item on internal:attr=[placeholder="What needs to be done?"i]
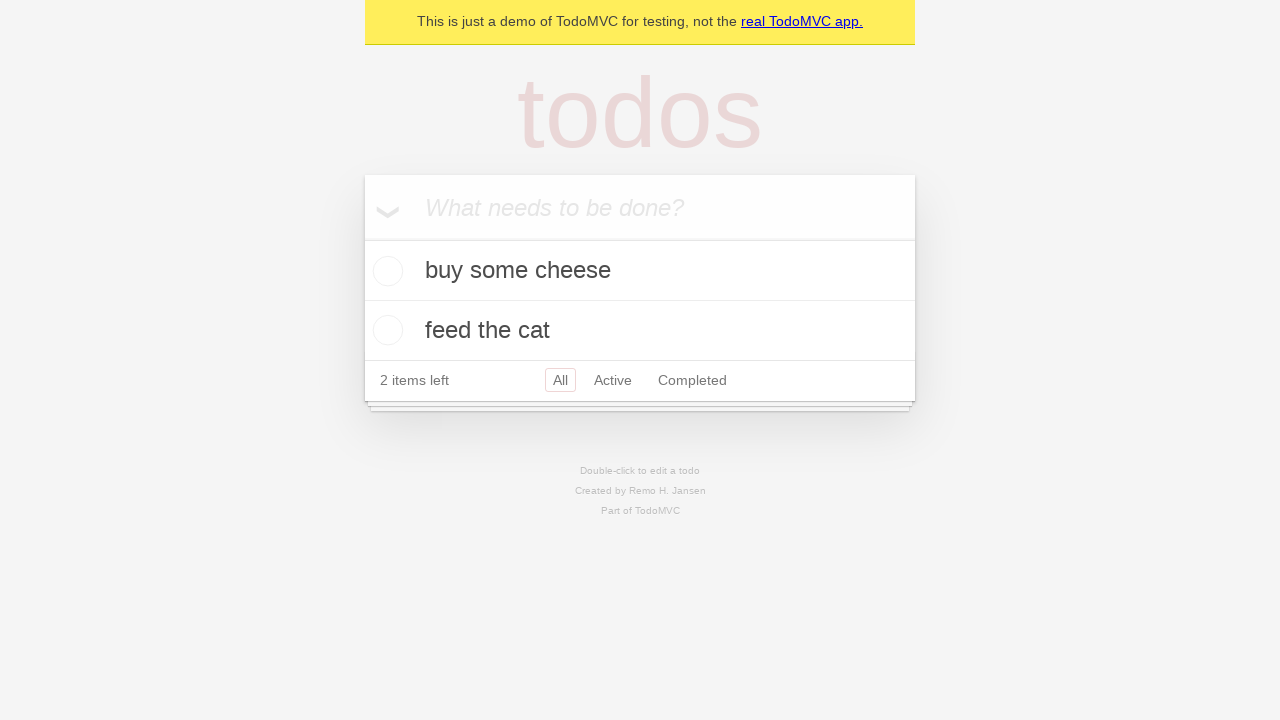

Filled input with 'book a doctors appointment' on internal:attr=[placeholder="What needs to be done?"i]
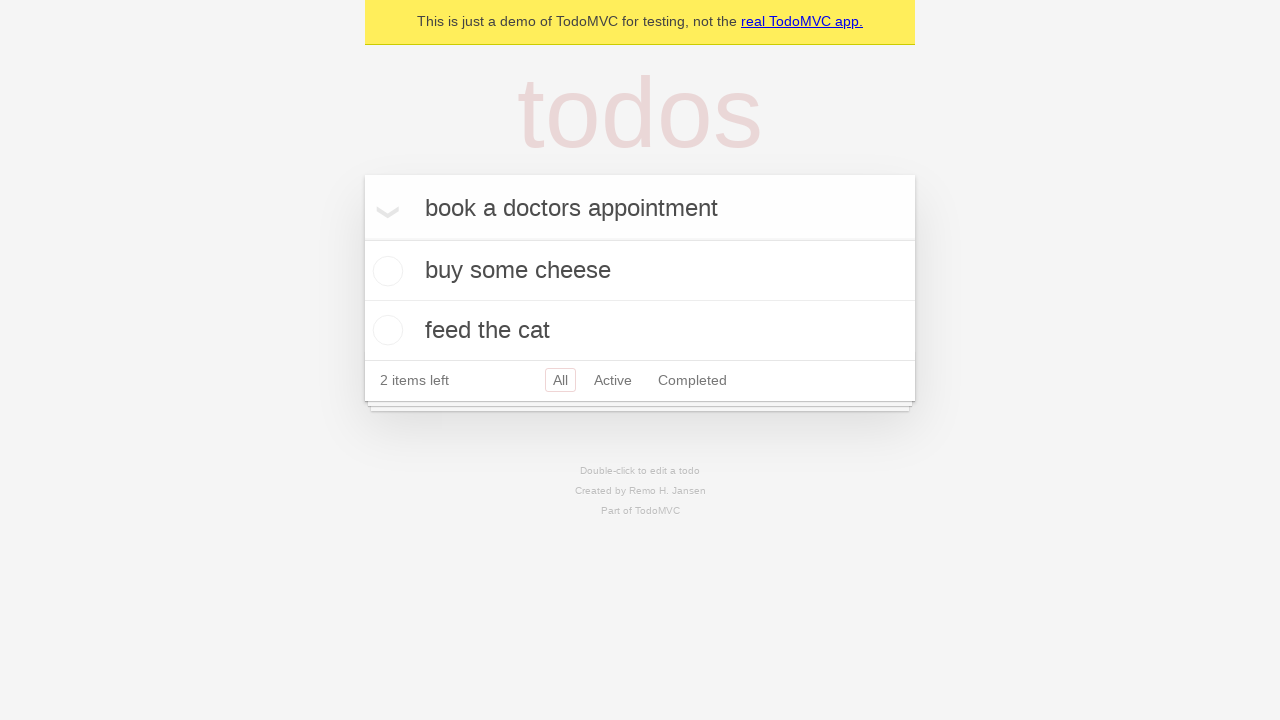

Pressed Enter to create third todo item on internal:attr=[placeholder="What needs to be done?"i]
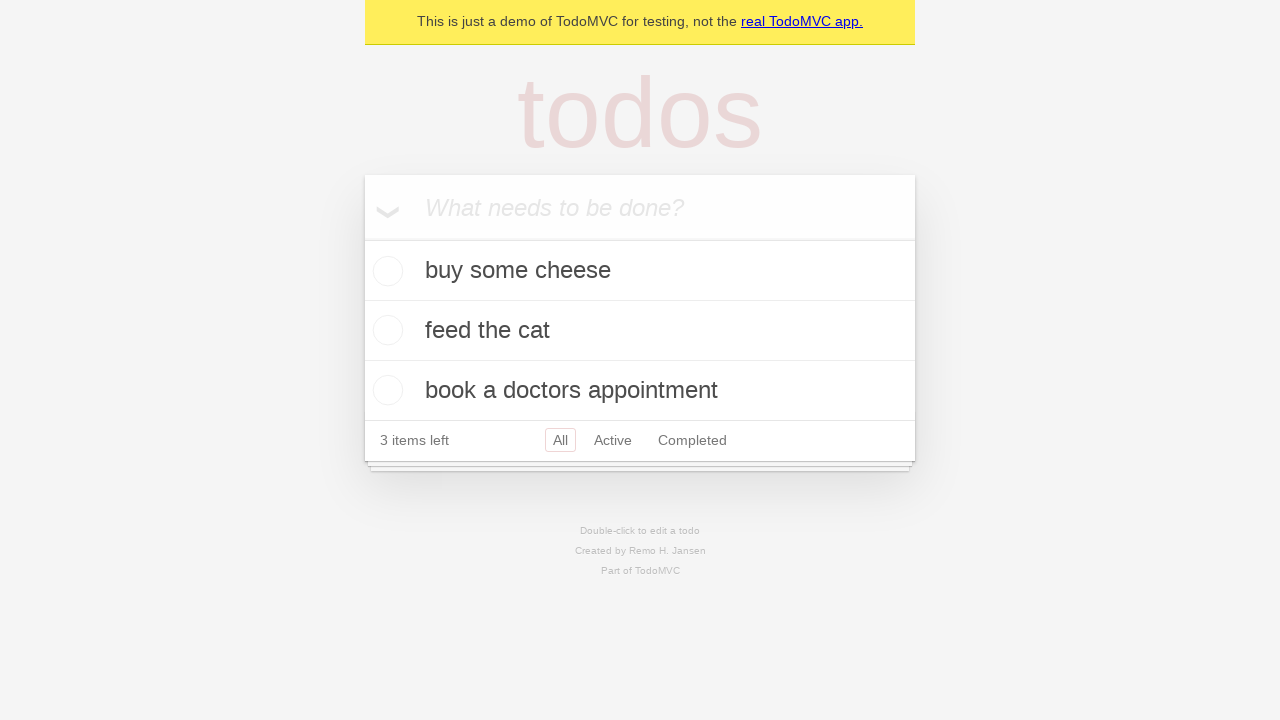

Verified all 3 todo items are present in the list
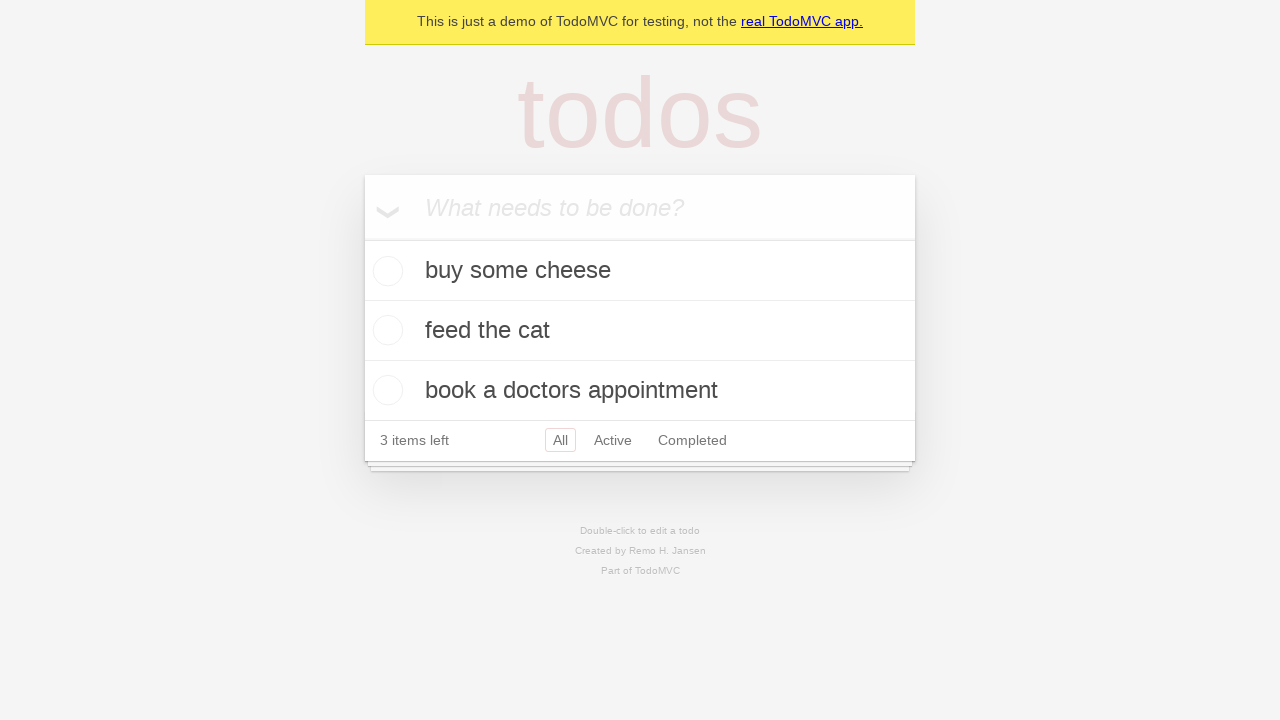

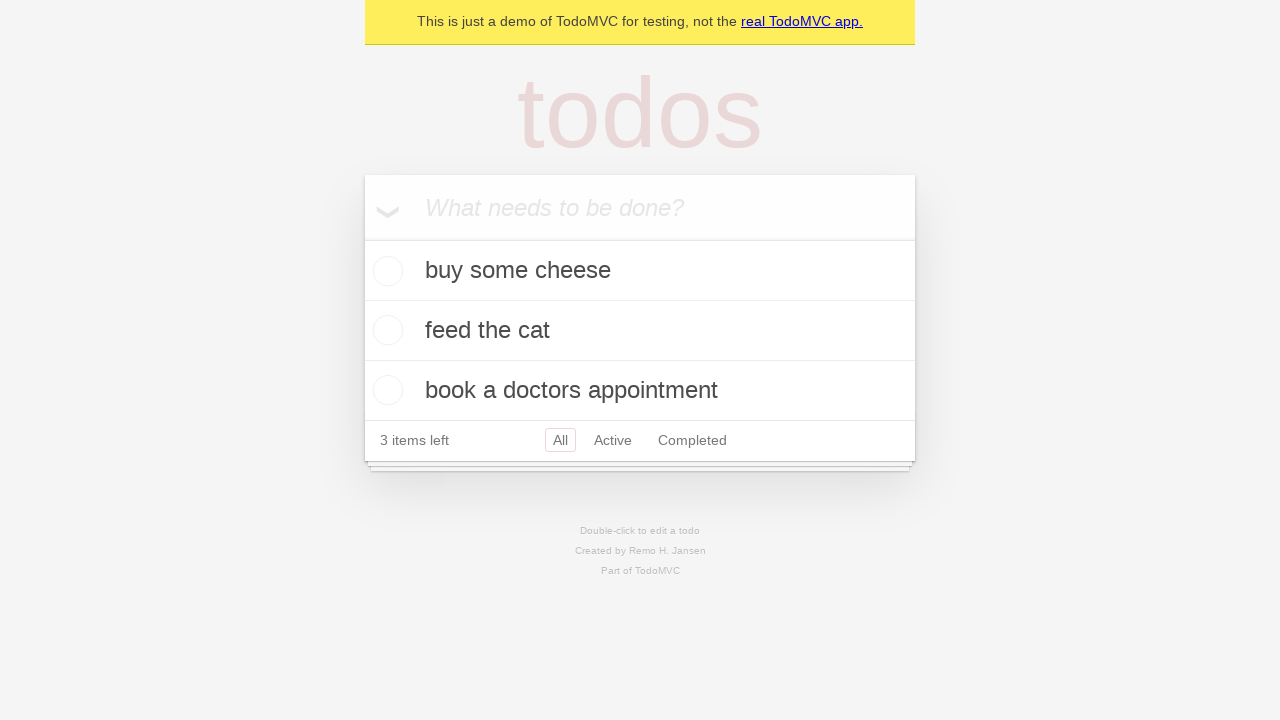